Tests the add/remove elements functionality by clicking the "Add Element" button multiple times and verifying that the expected number of elements are created

Starting URL: http://the-internet.herokuapp.com/add_remove_elements/

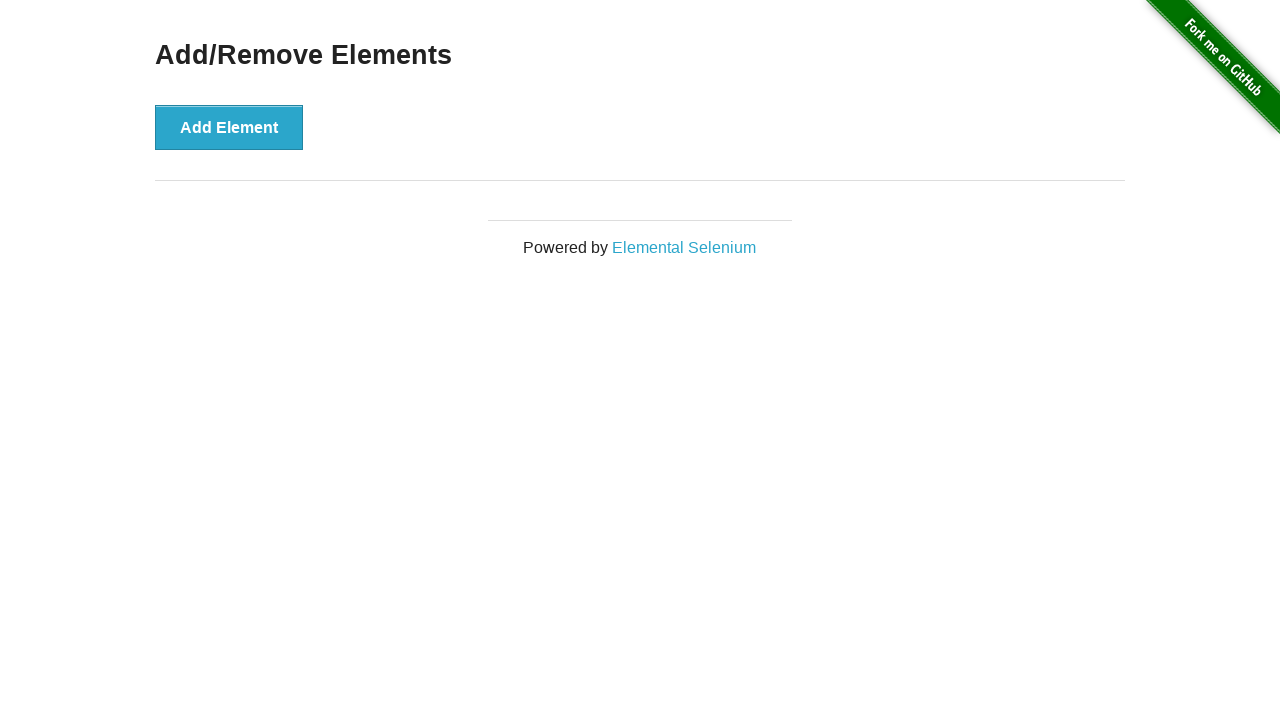

Clicked 'Add Element' button (1st click) at (229, 127) on button[onclick="addElement()"]
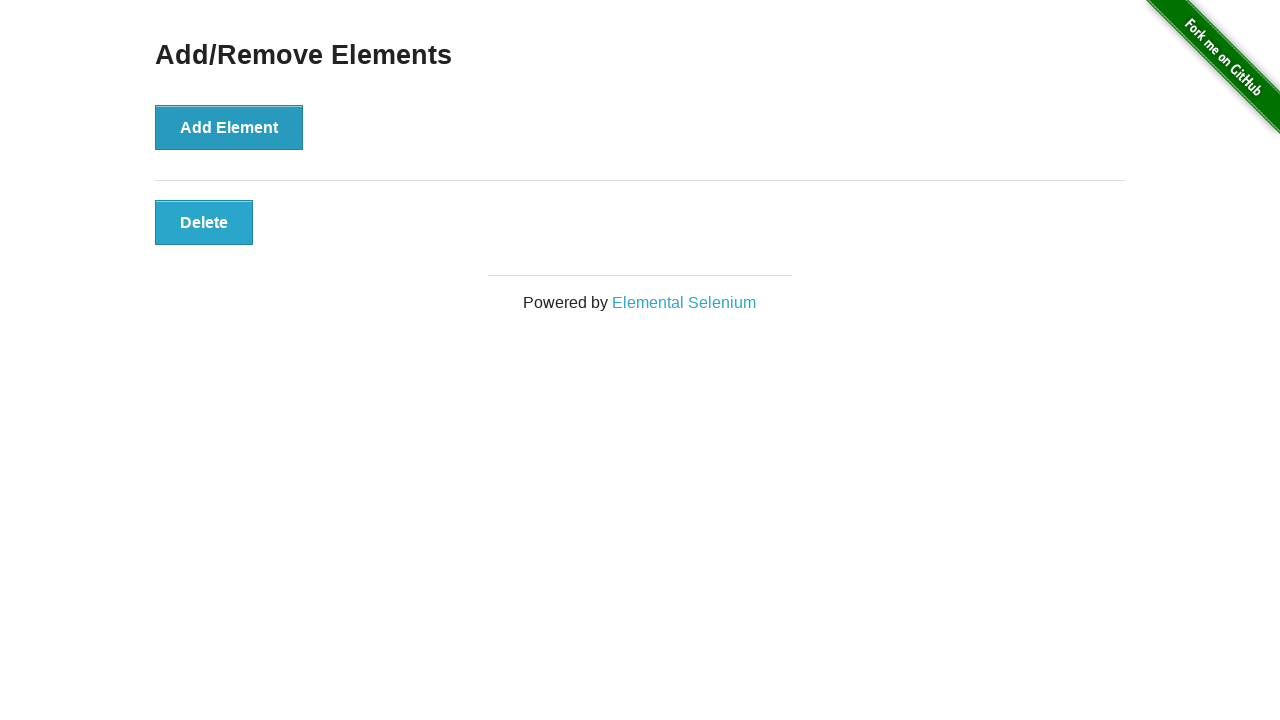

Clicked 'Add Element' button (2nd click) at (229, 127) on button[onclick="addElement()"]
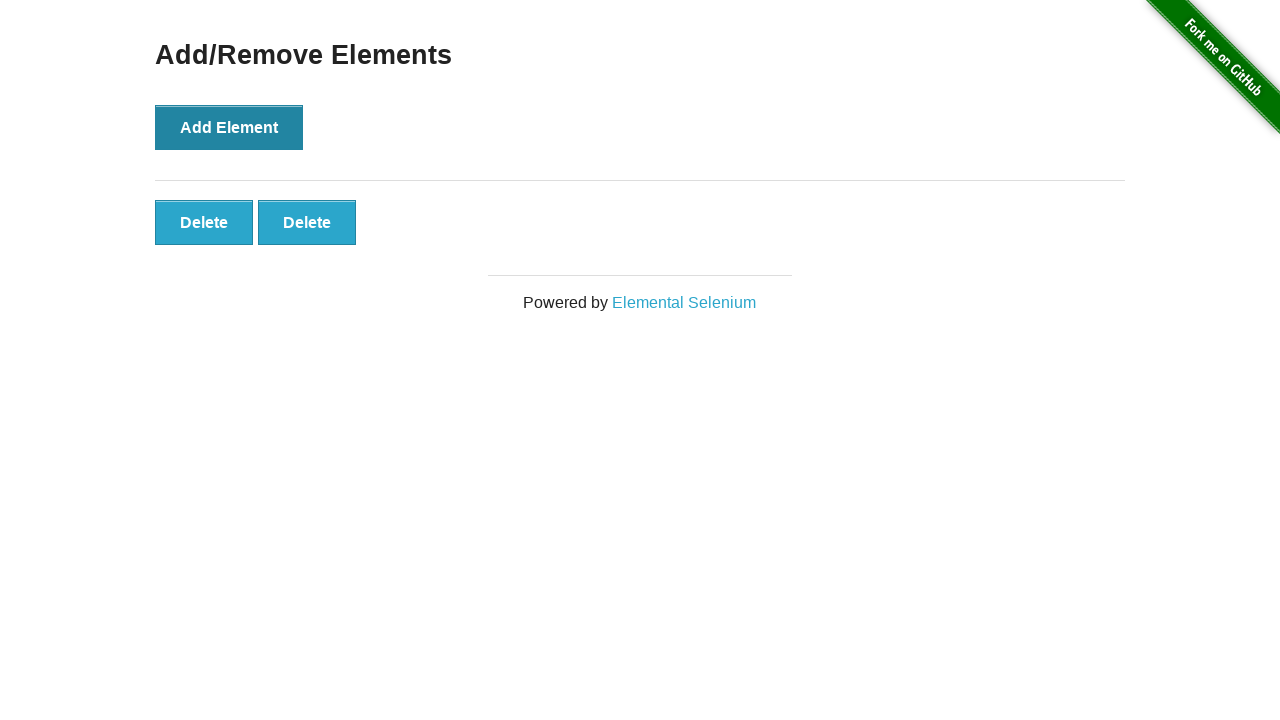

Clicked 'Add Element' button (3rd click) at (229, 127) on button[onclick="addElement()"]
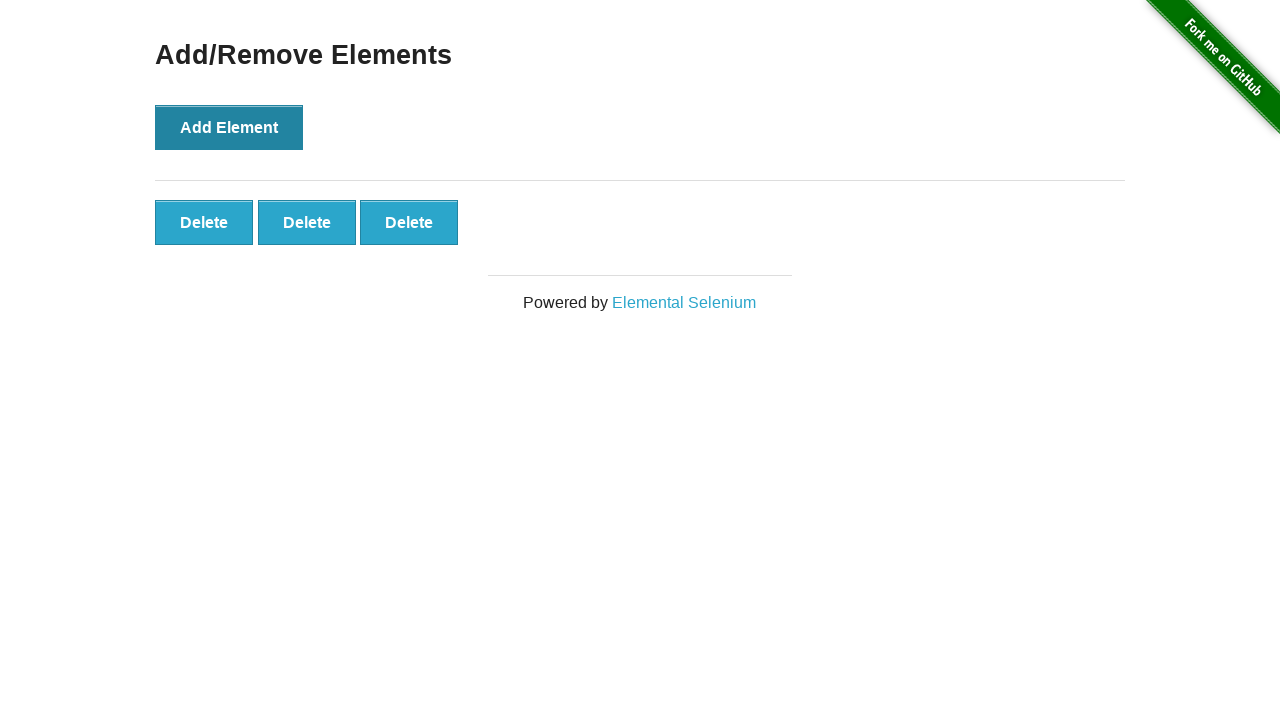

Clicked 'Add Element' button (4th click) at (229, 127) on button[onclick="addElement()"]
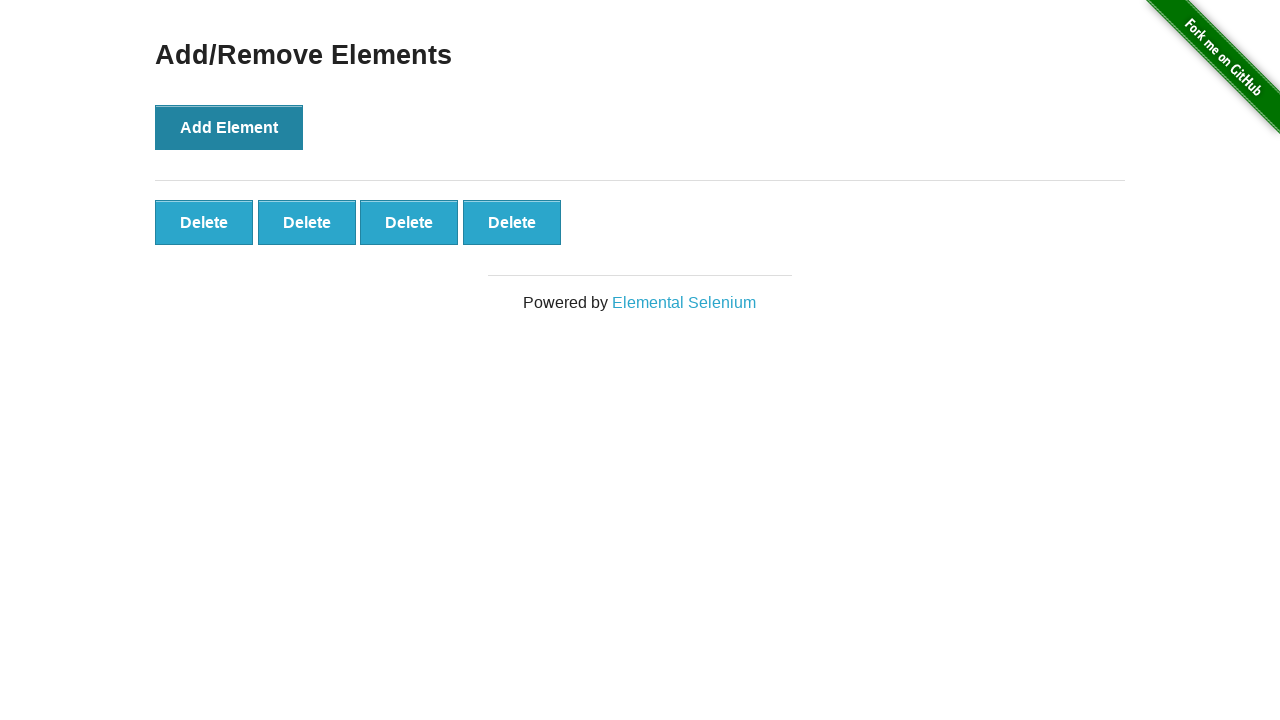

Clicked 'Add Element' button (5th click) at (229, 127) on button[onclick="addElement()"]
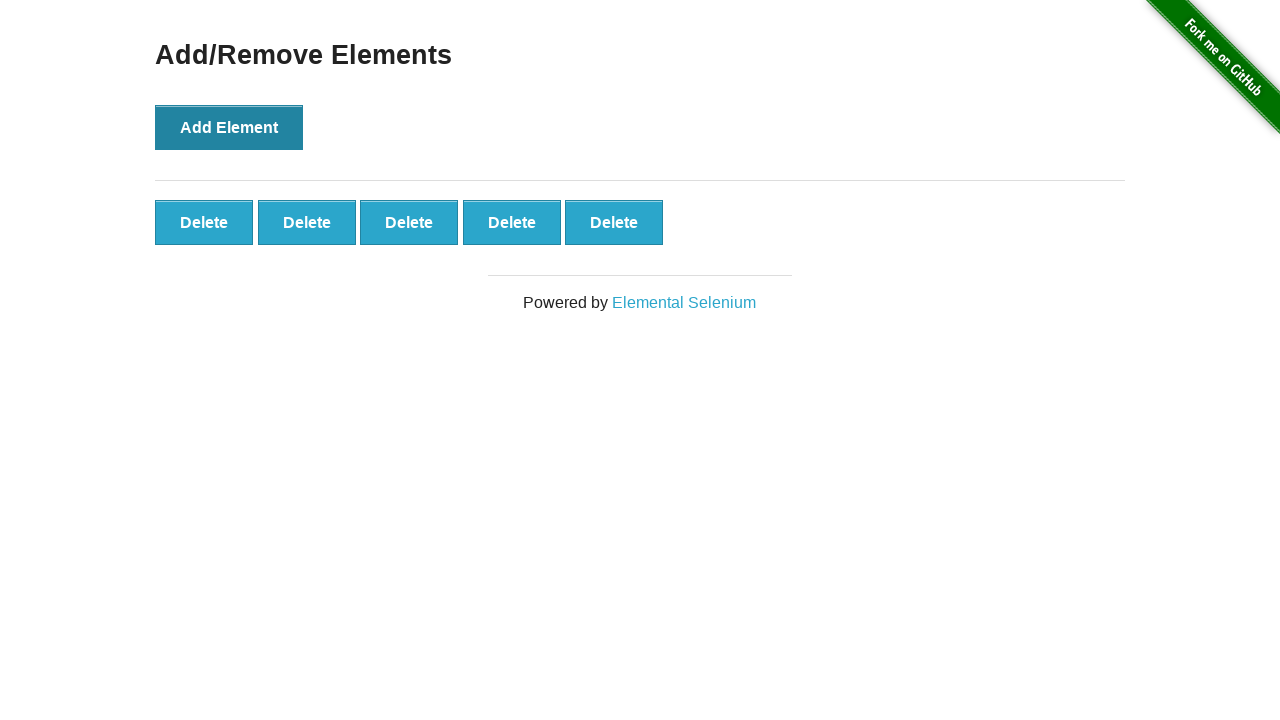

Waited for added elements to appear (.added-manually selector)
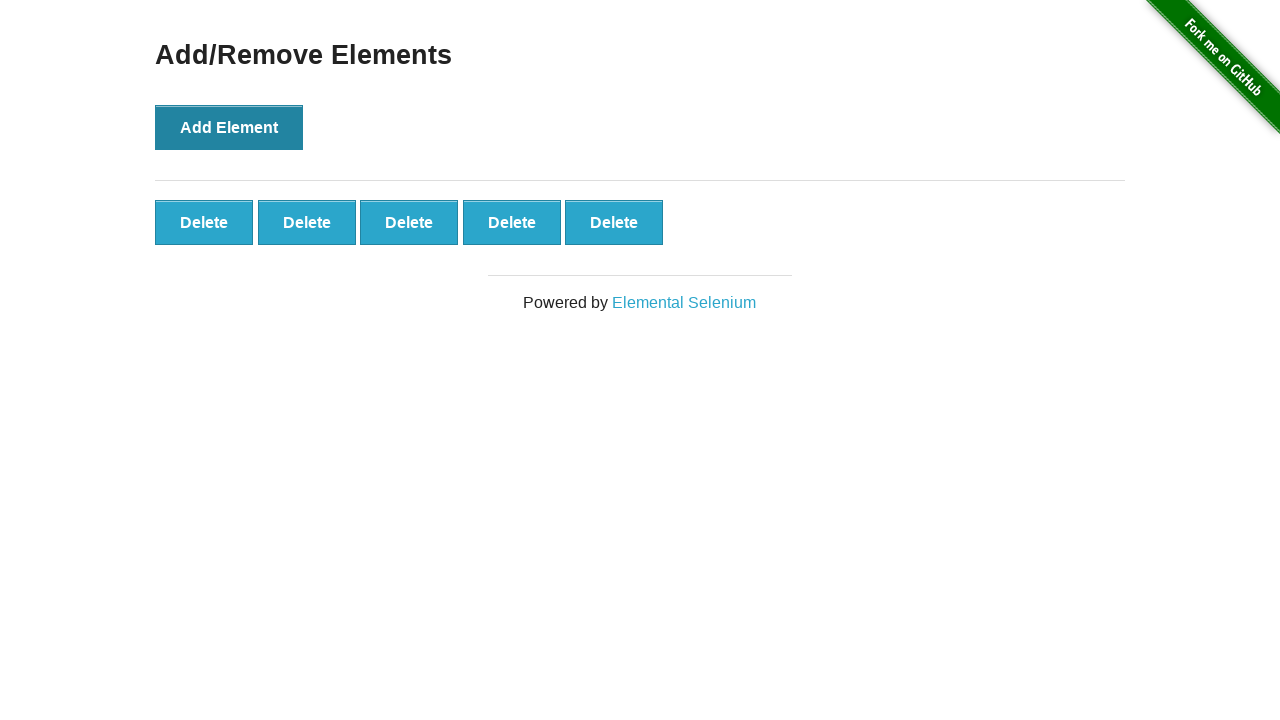

Located all added elements
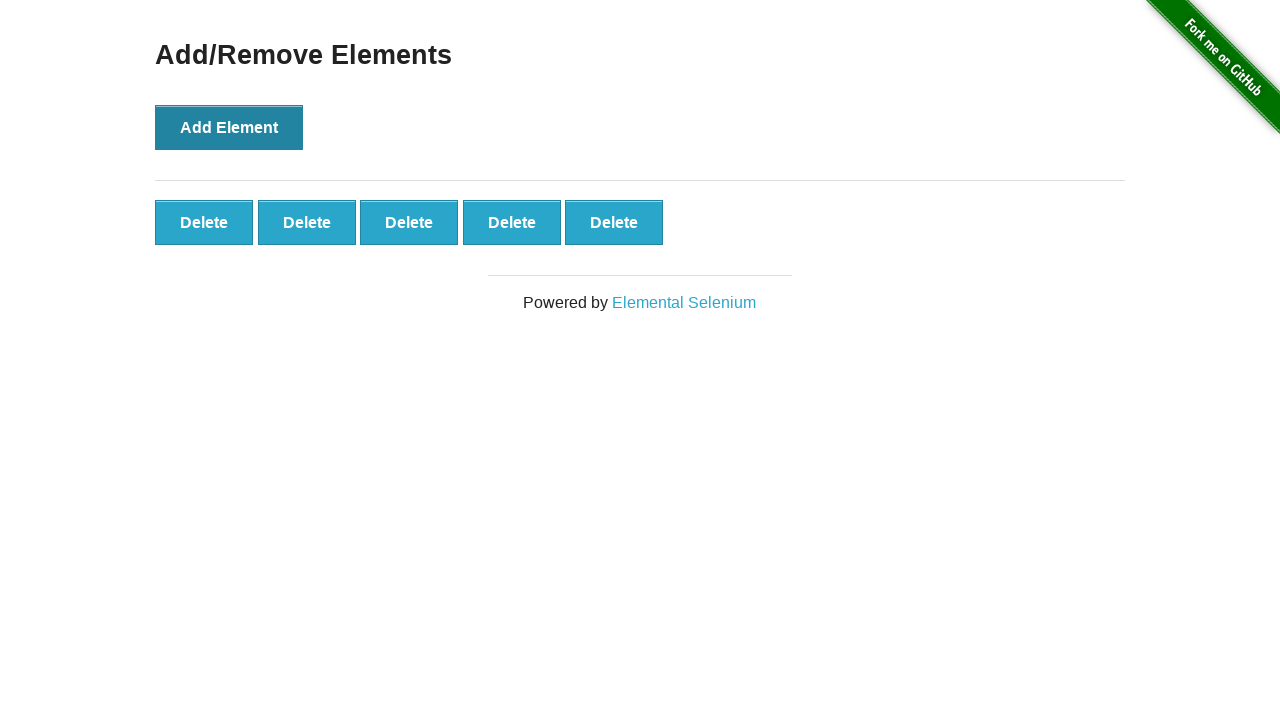

Verified that exactly 5 elements were added
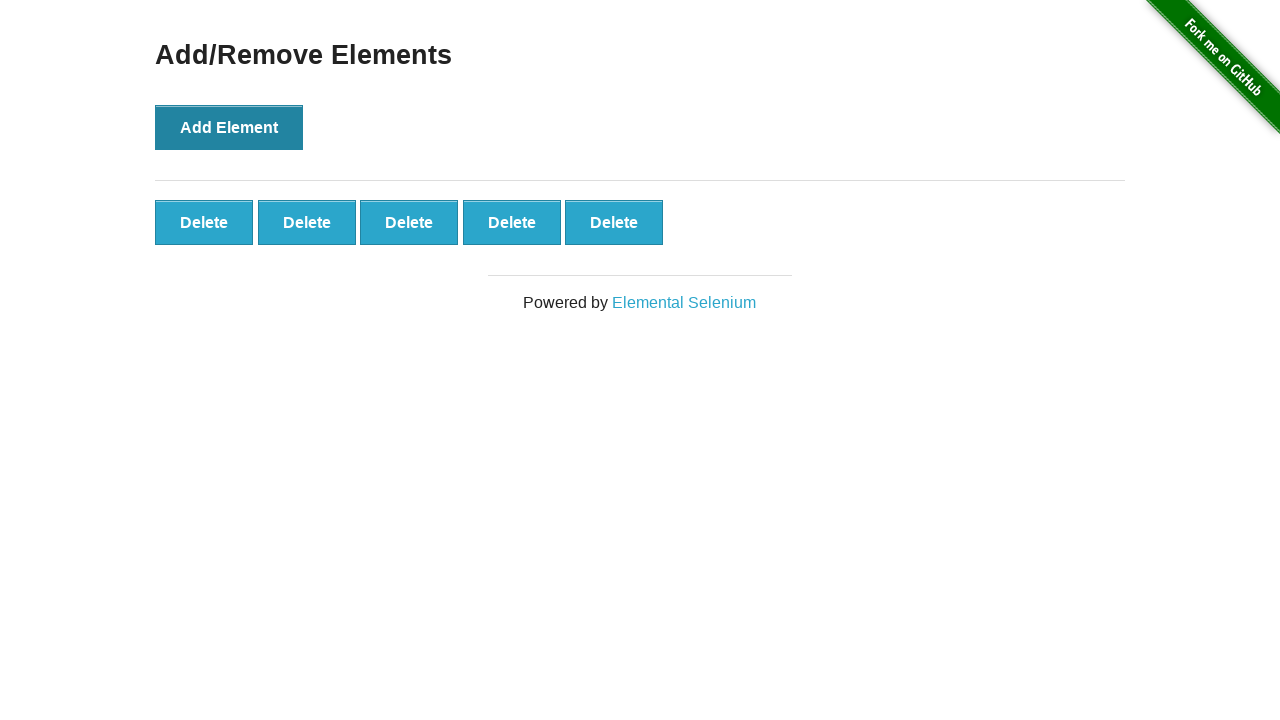

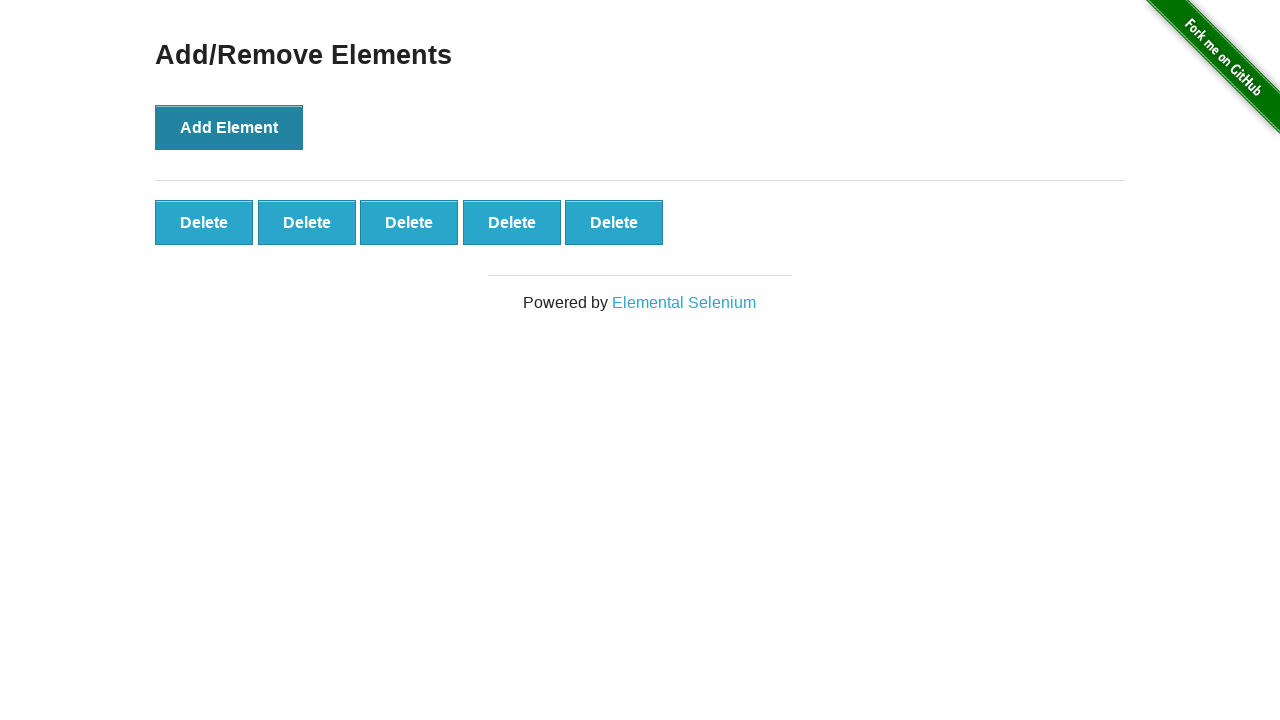